Tests file upload functionality by selecting a file via the file input, clicking the upload button, and verifying the "File Uploaded!" text is displayed

Starting URL: https://the-internet.herokuapp.com/upload

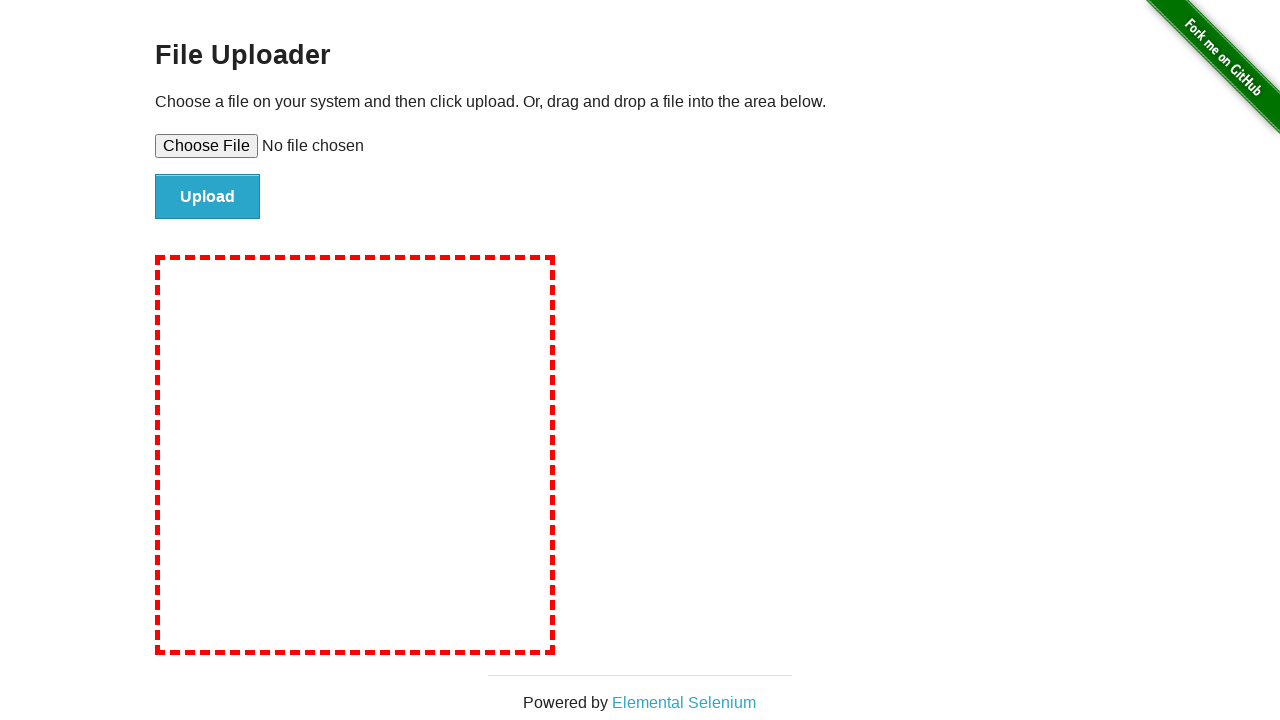

Created temporary test file for upload
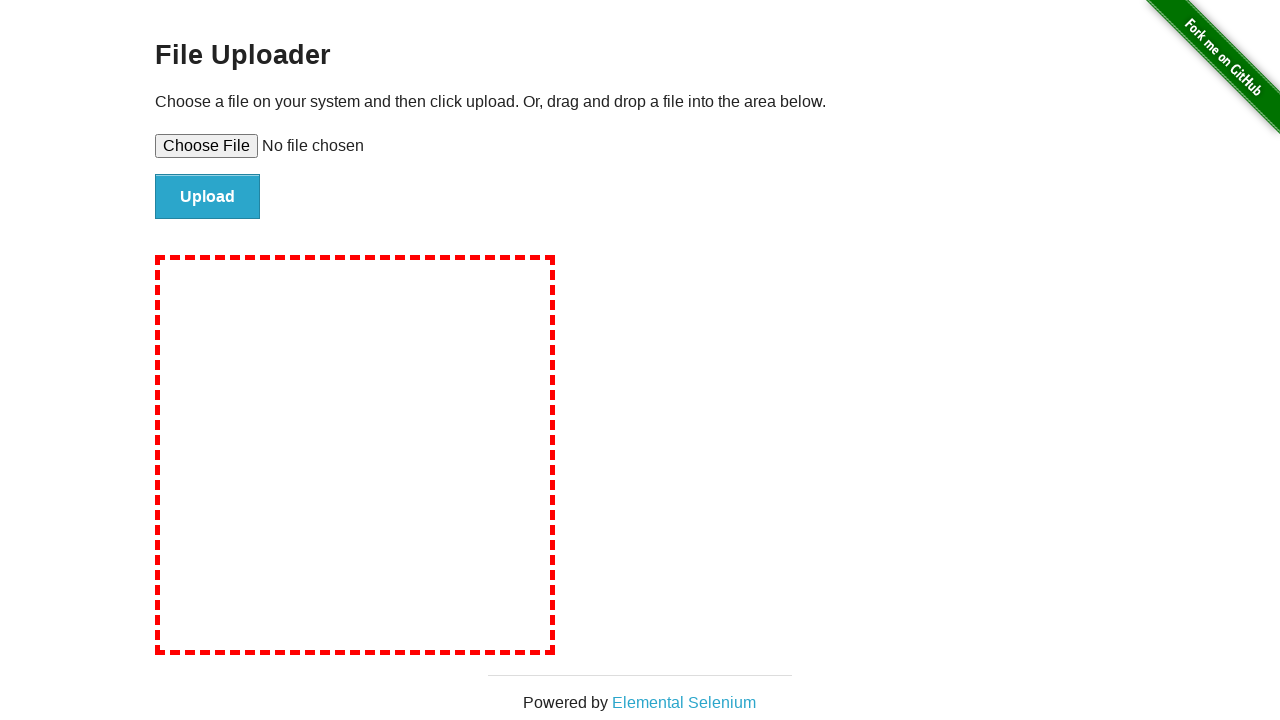

Selected test file via file input element
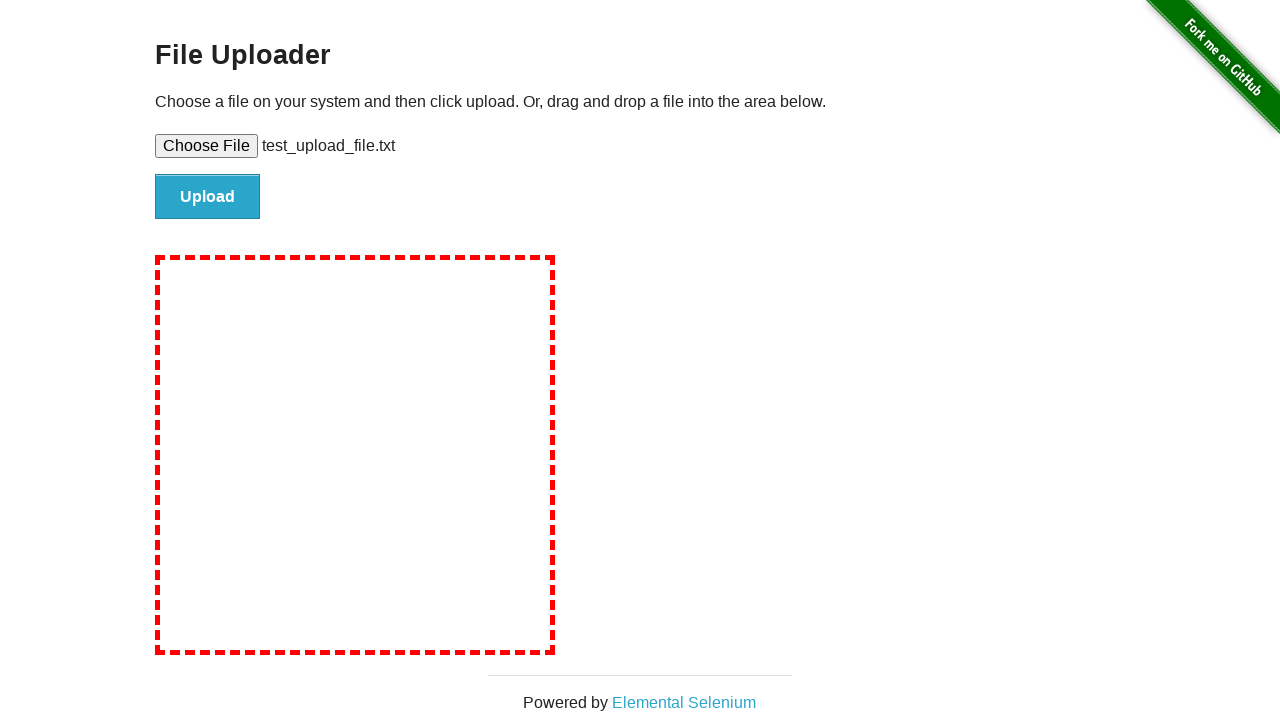

Clicked upload button to submit file at (208, 197) on #file-submit
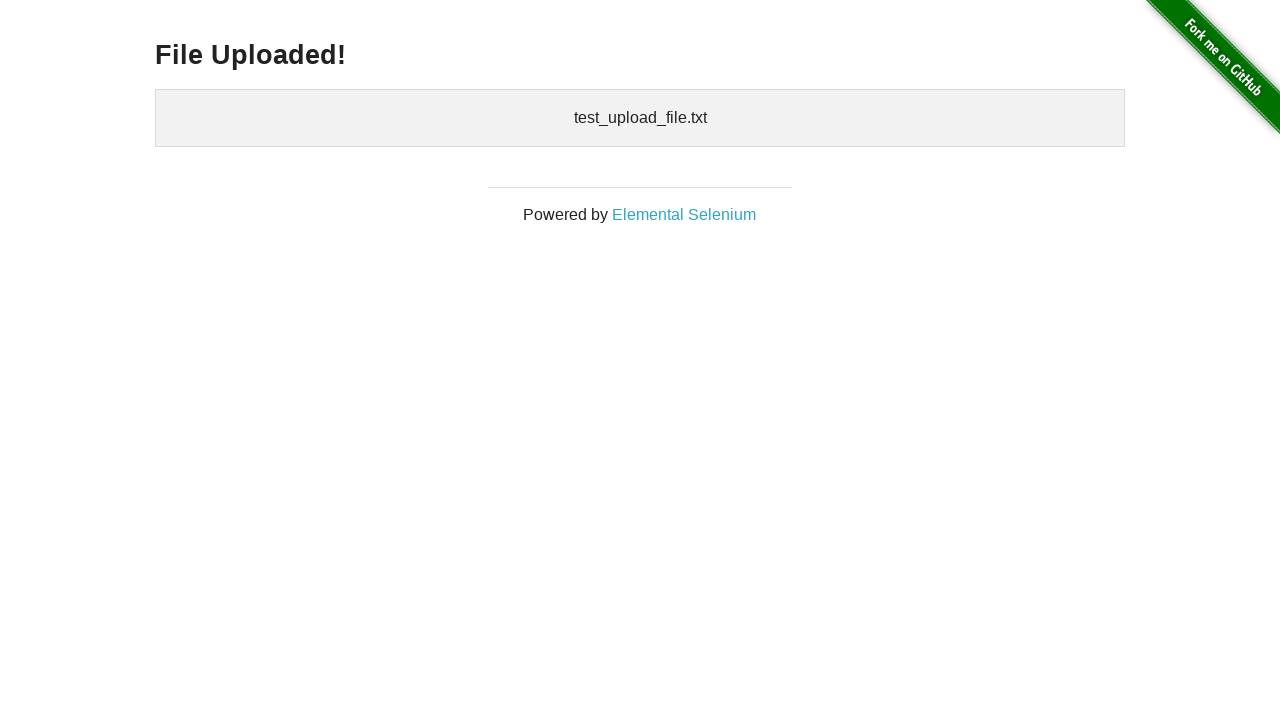

File upload confirmation heading loaded
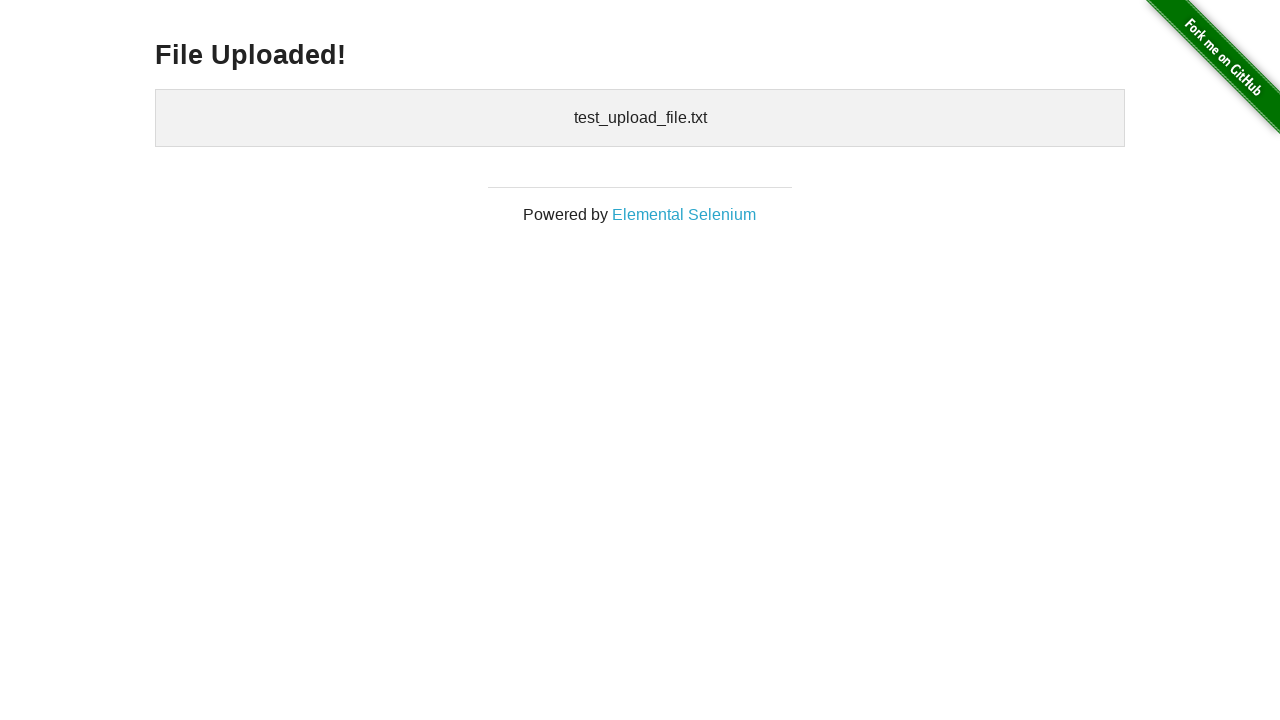

Located the h3 element containing upload confirmation
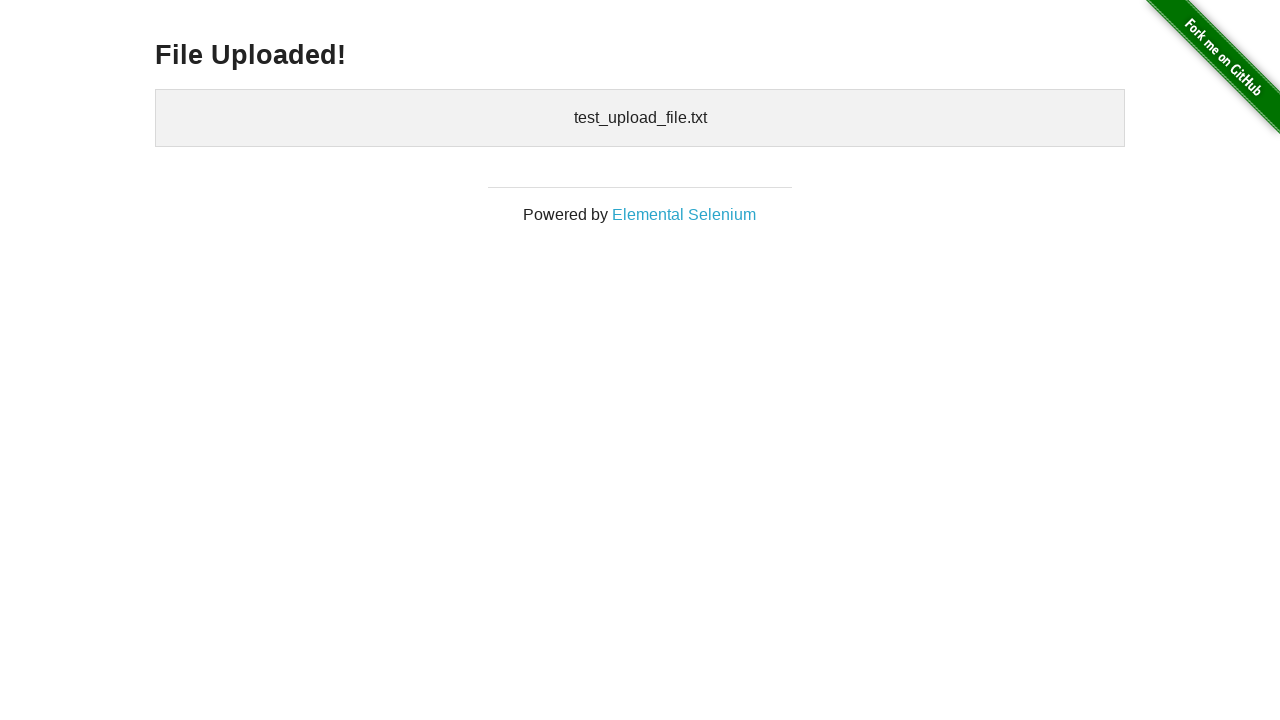

Verified 'File Uploaded!' text is visible on page
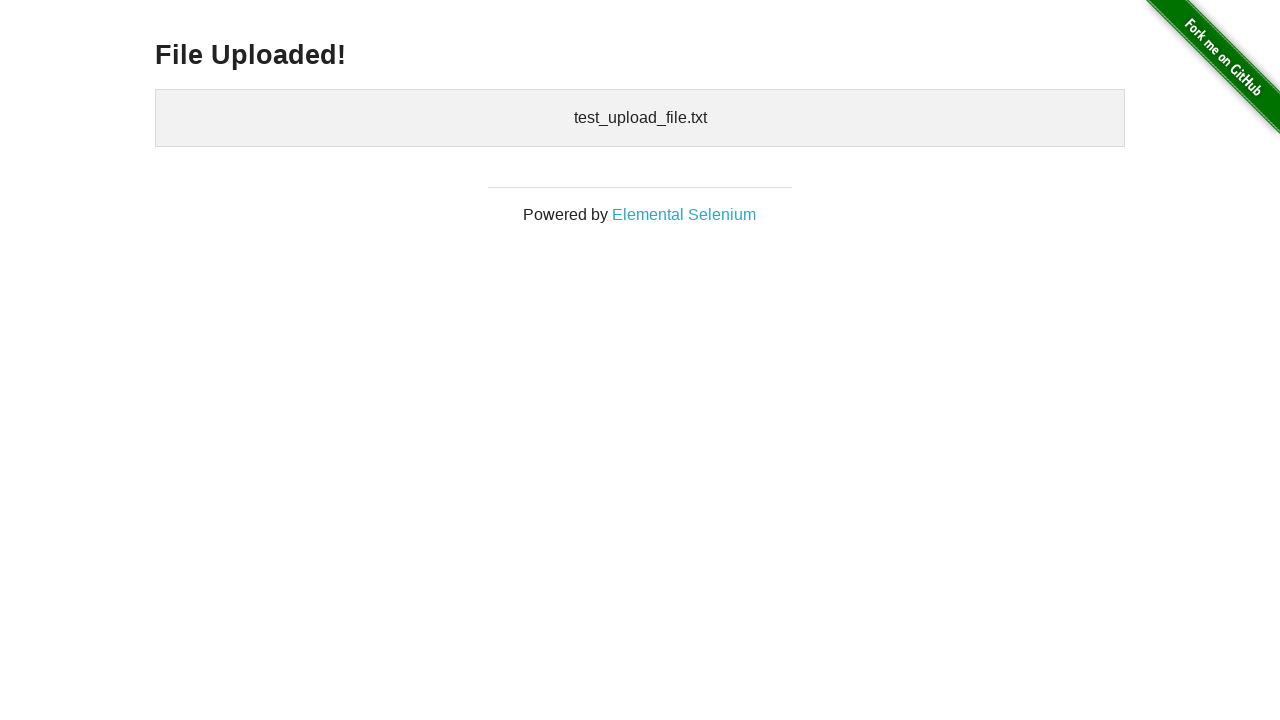

Cleaned up temporary test file
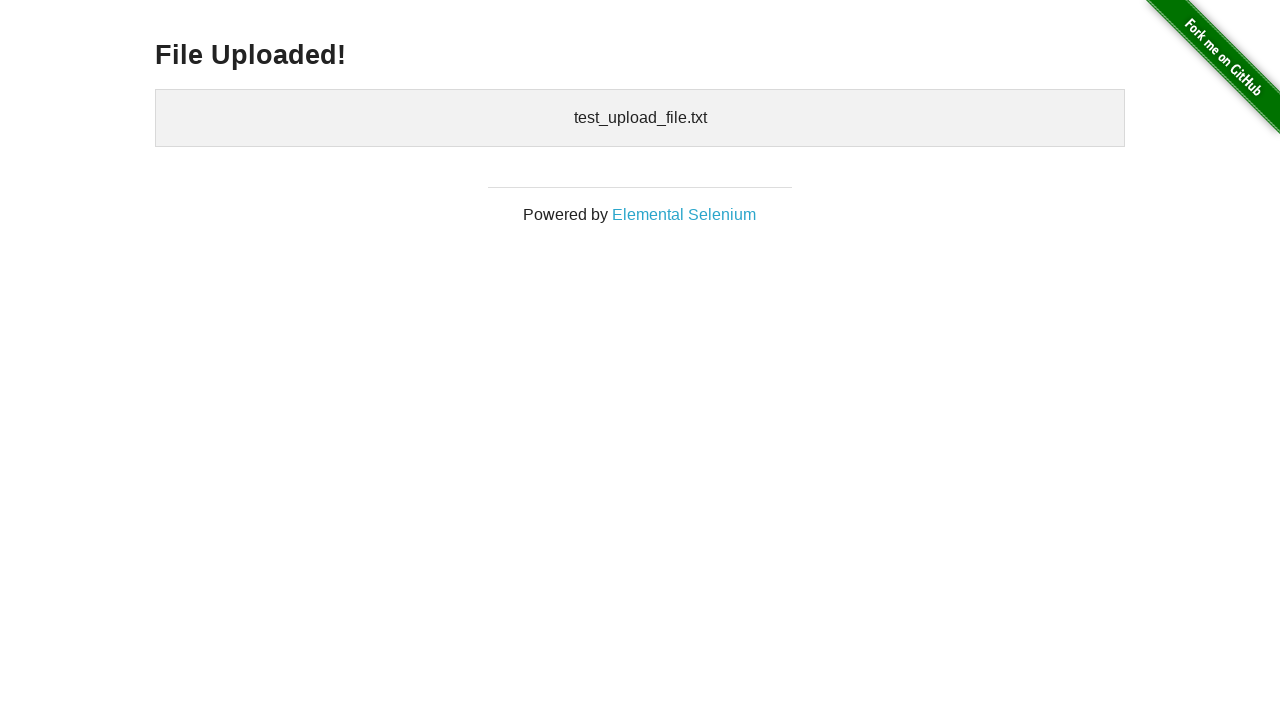

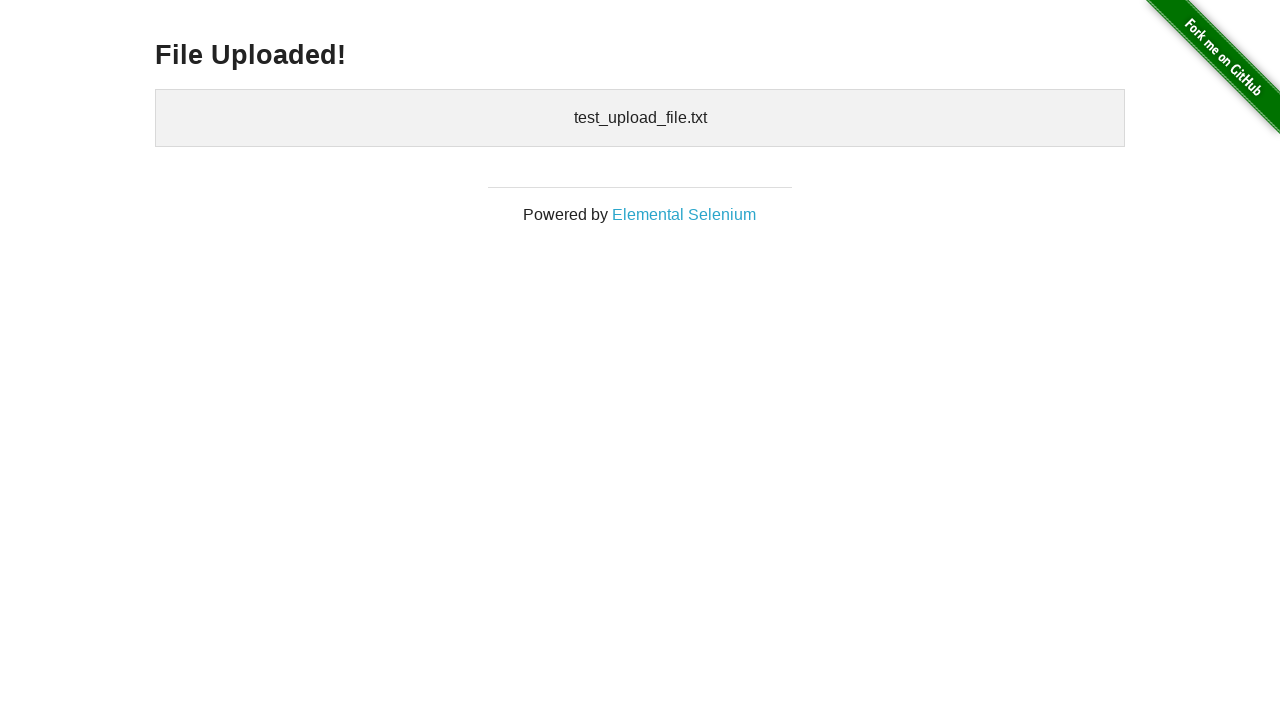